Tests window handling by clicking a button that opens a new tab/window, switching to the child window, closing it, and switching back to the main window

Starting URL: http://demo.automationtesting.in/Windows.html

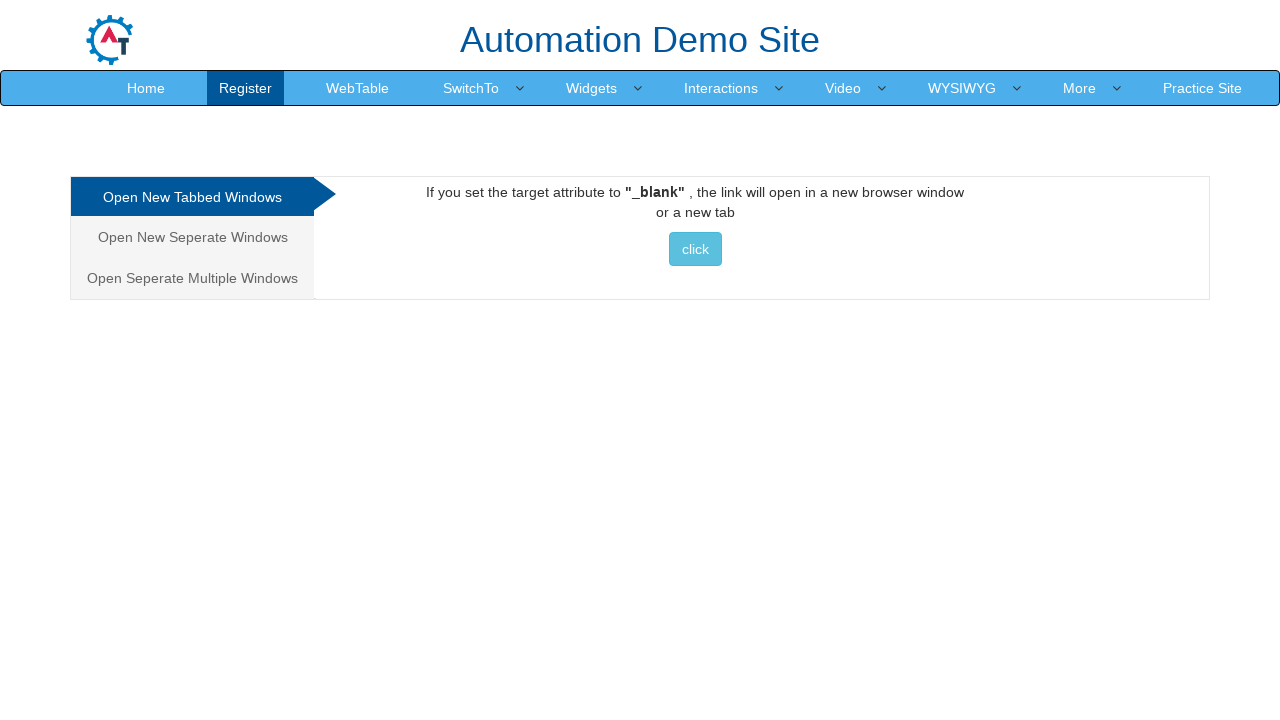

Clicked button to open new tab/window at (695, 249) on xpath=//div[@id='Tabbed']//button[contains(@class,'btn btn-info')][contains(text
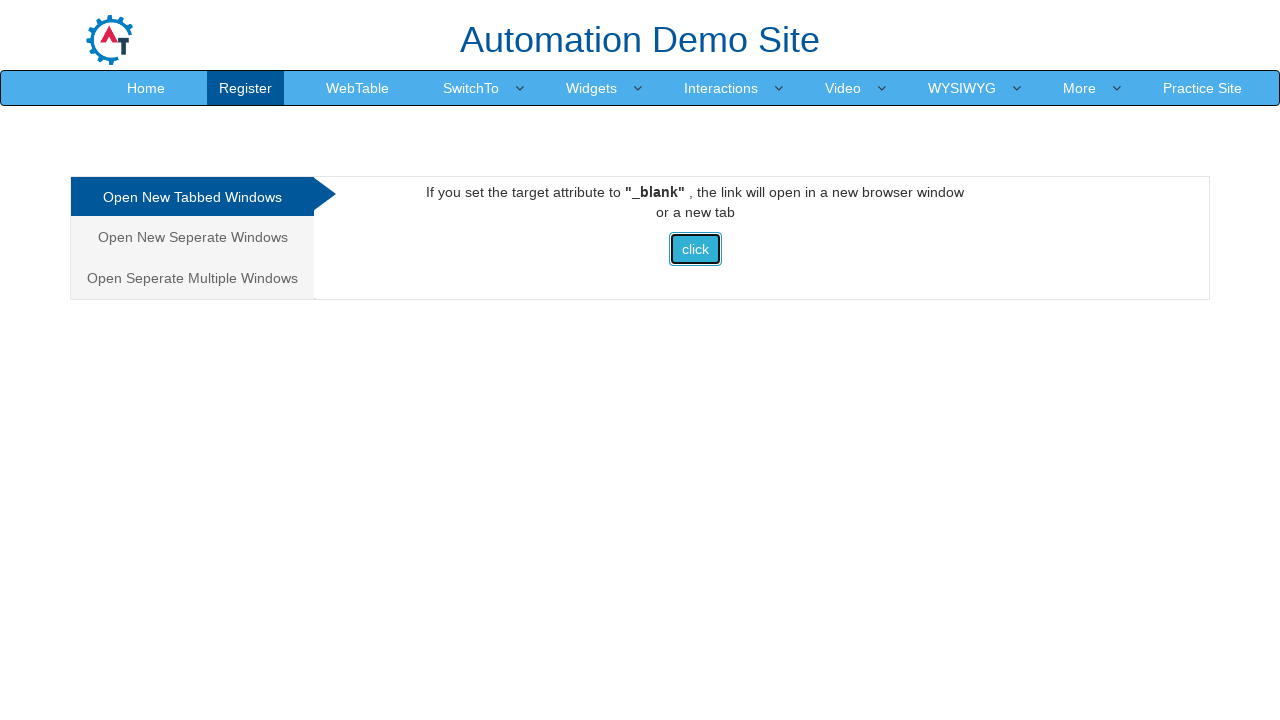

New tab/window opened and context captured at (695, 249) on xpath=//div[@id='Tabbed']//button[contains(@class,'btn btn-info')][contains(text
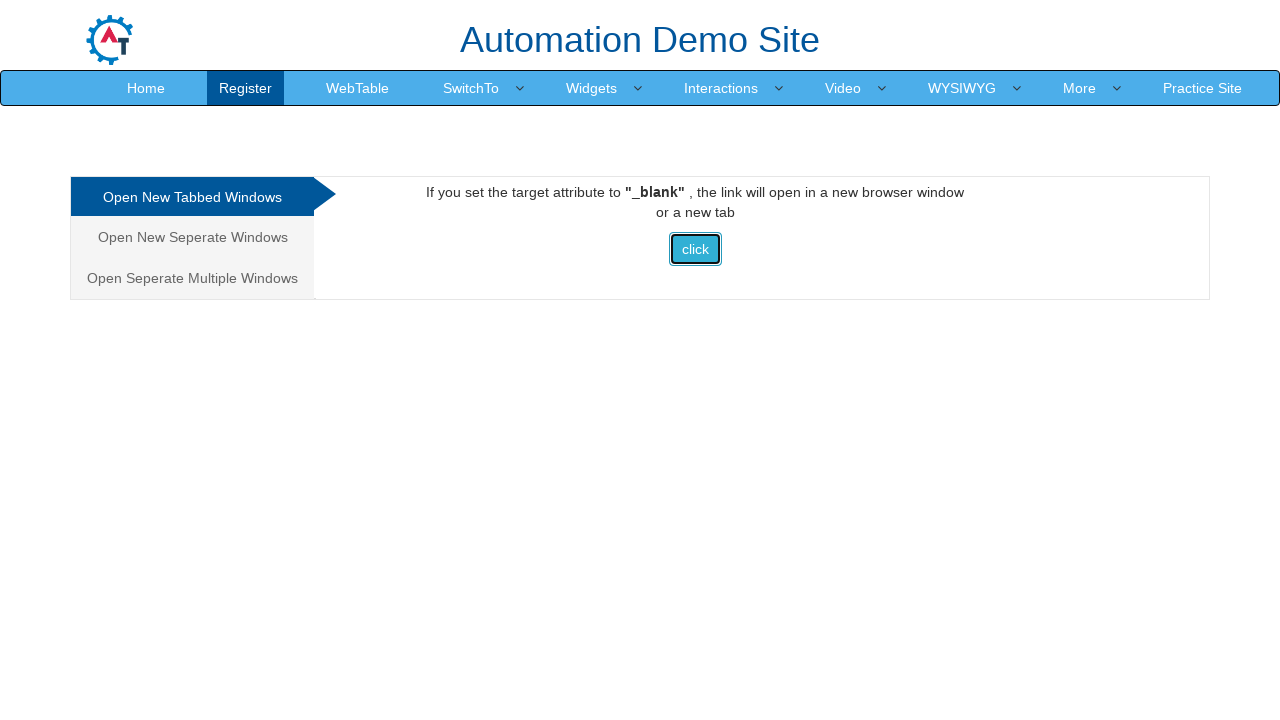

Switched to child window/tab
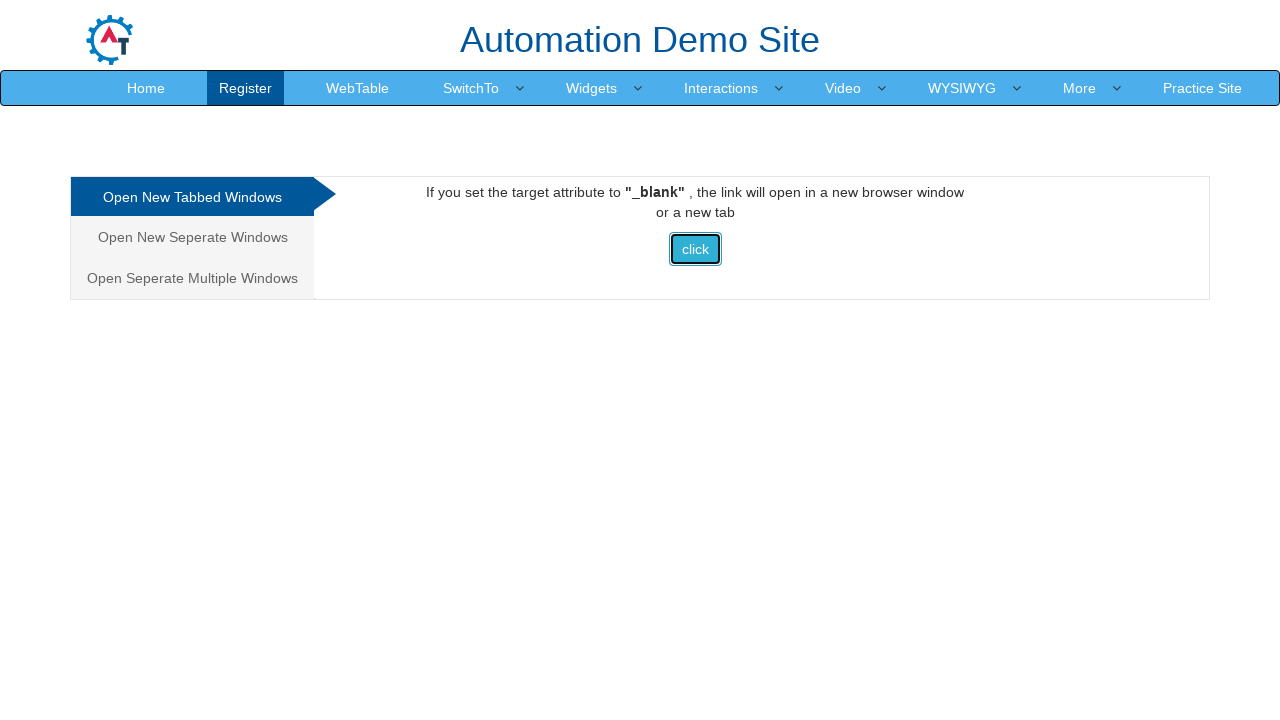

Child window fully loaded
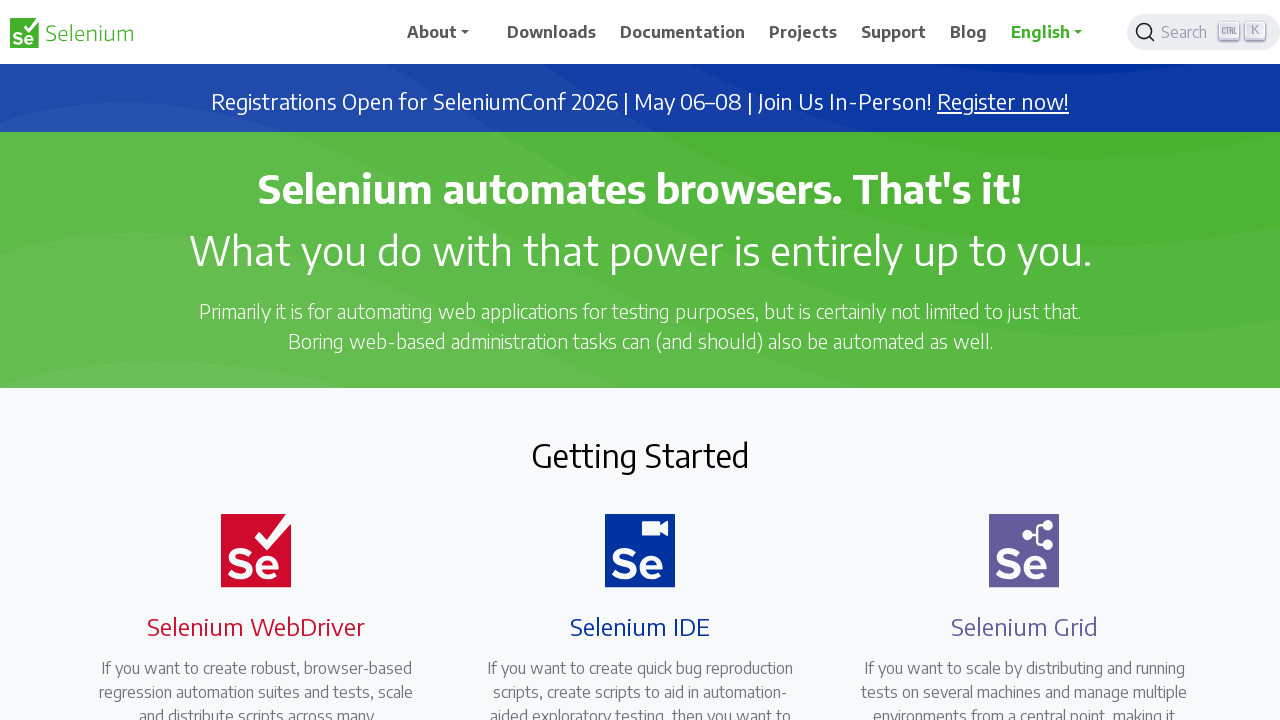

Closed child window/tab
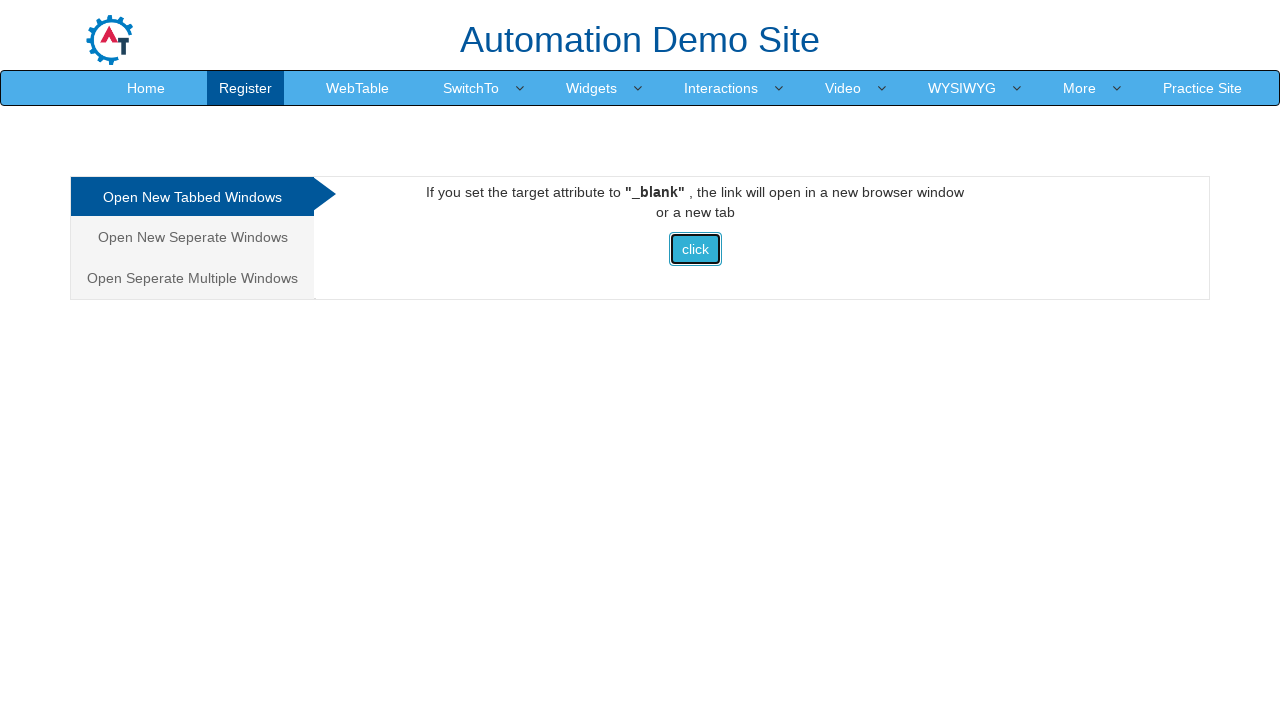

Switched back to main window and verified load state
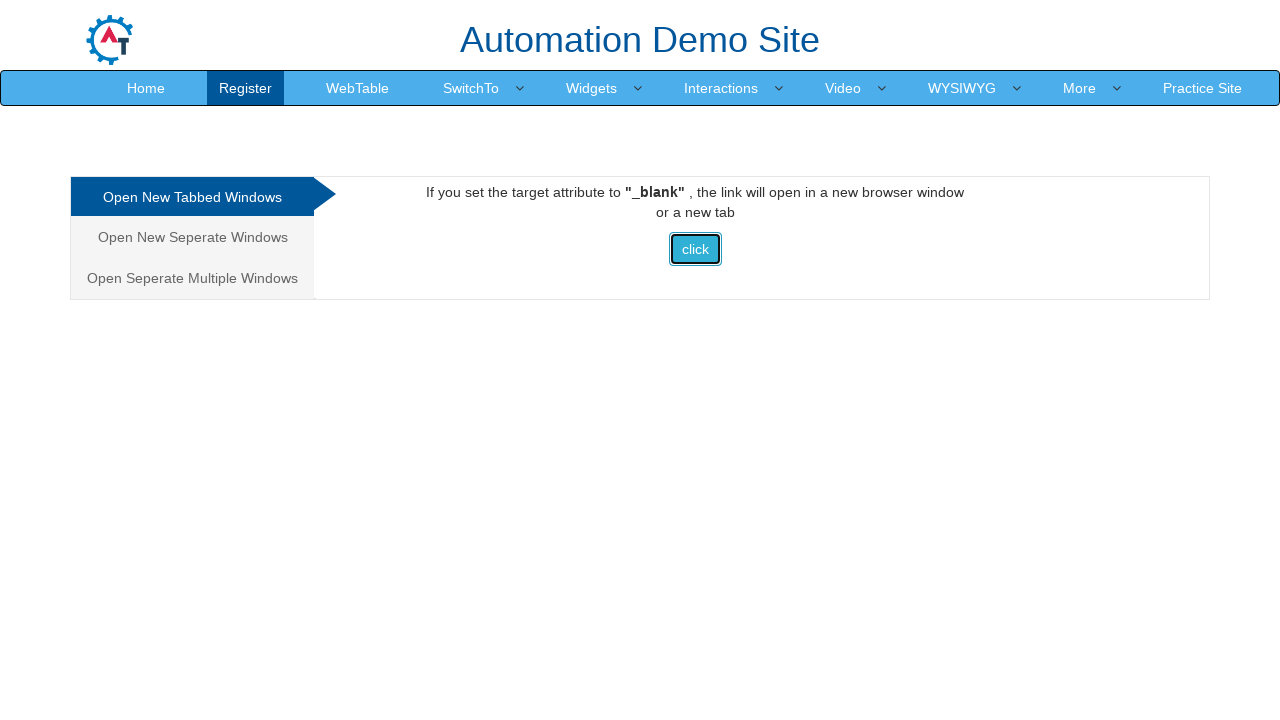

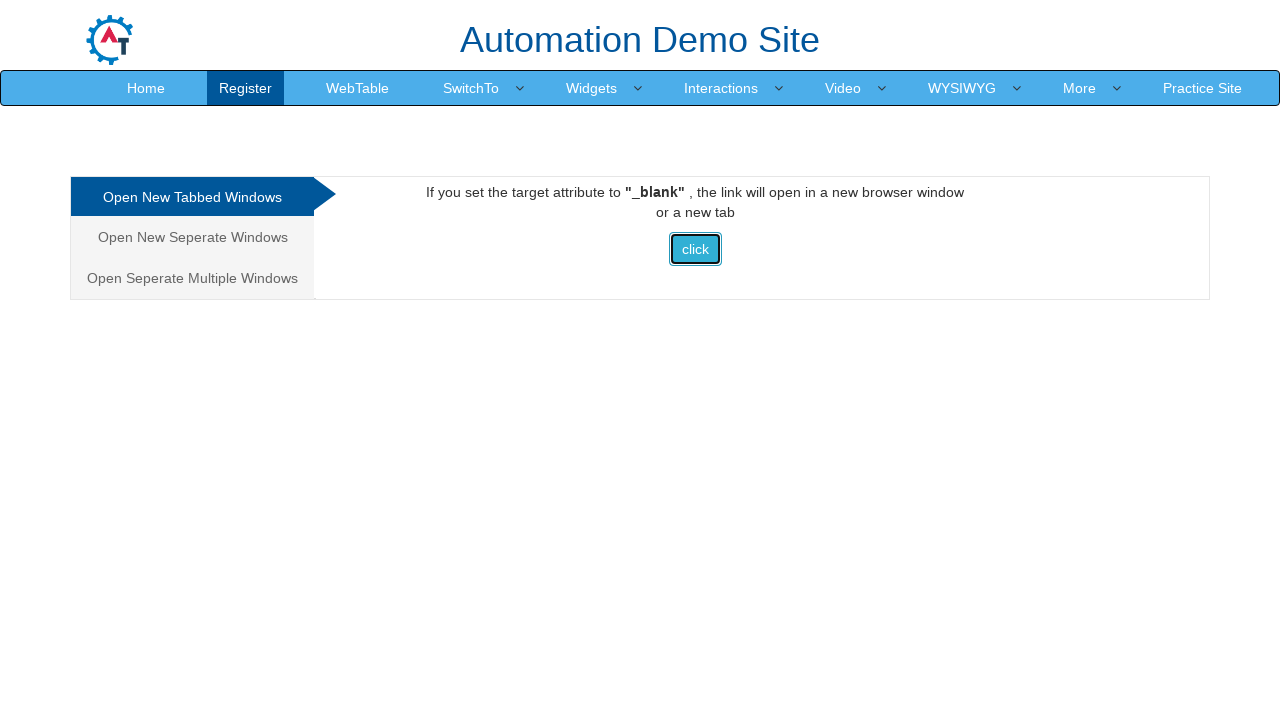